Tests drag and drop functionality on jQuery UI demo page by dragging an element into a droppable area within an iframe

Starting URL: https://jqueryui.com/droppable

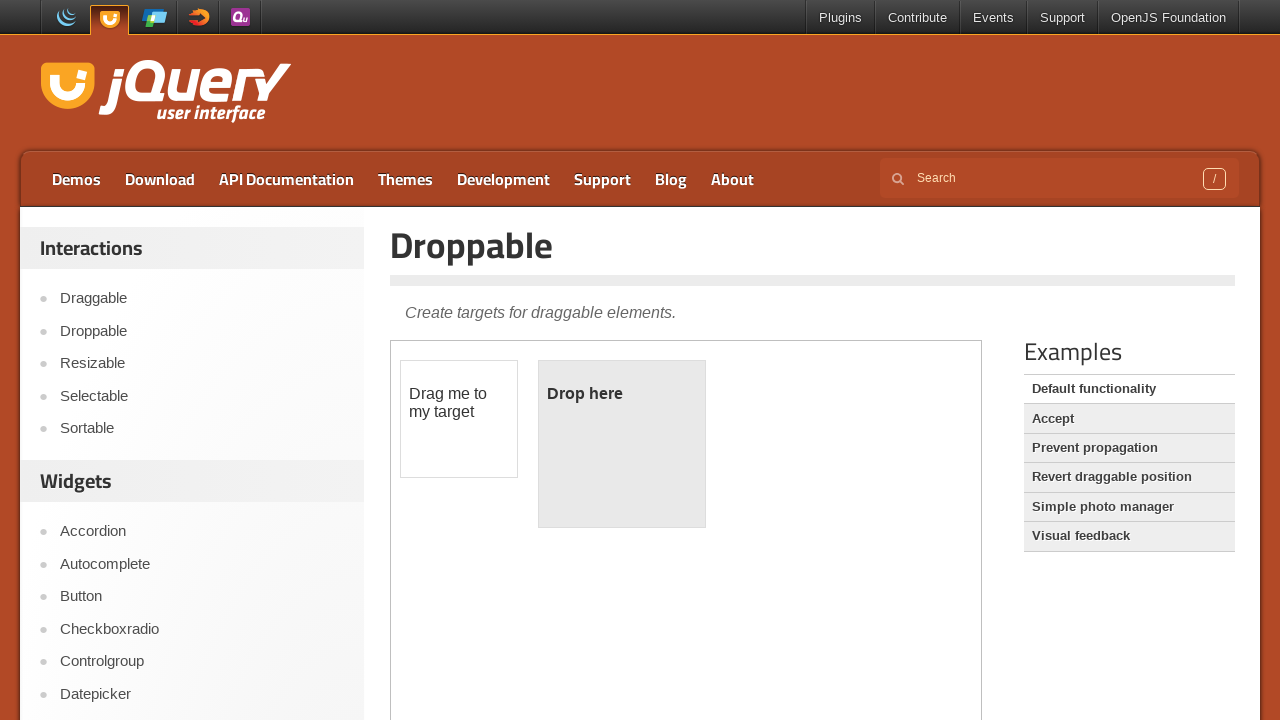

Located the demo iframe for drag and drop functionality
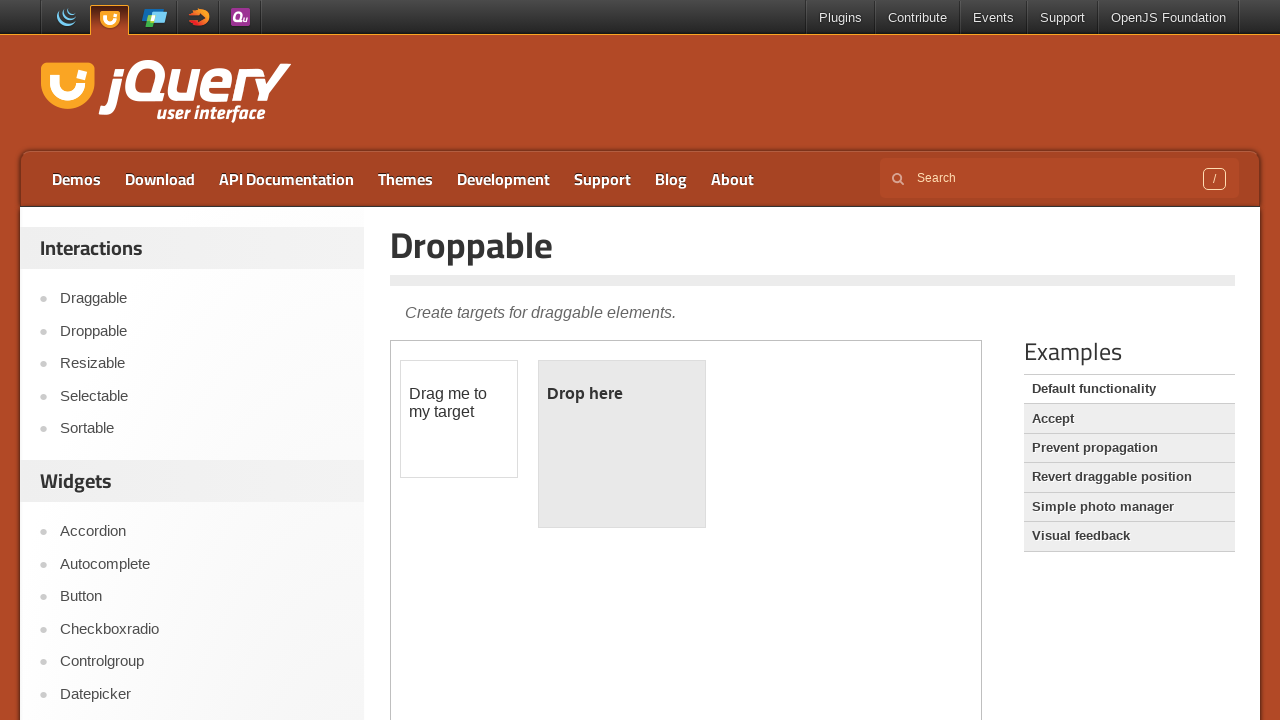

Located the draggable element within the iframe
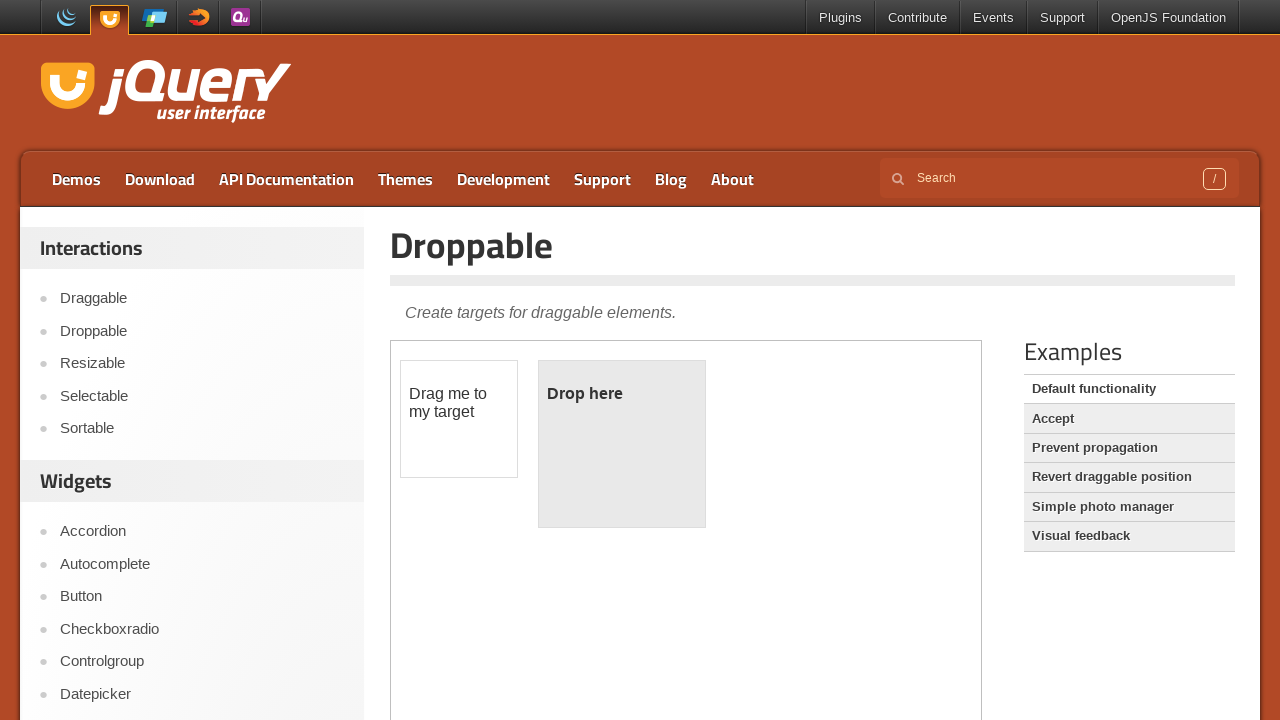

Located the droppable area within the iframe
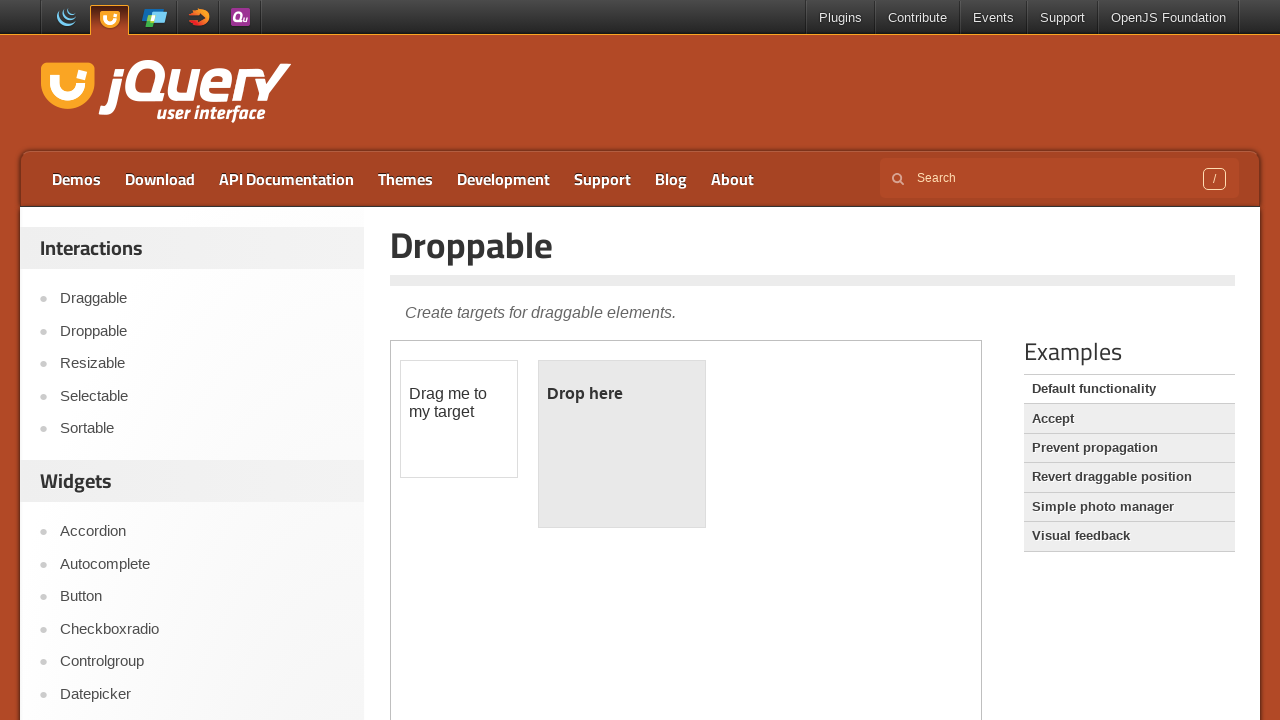

Dragged the element into the droppable area at (622, 444)
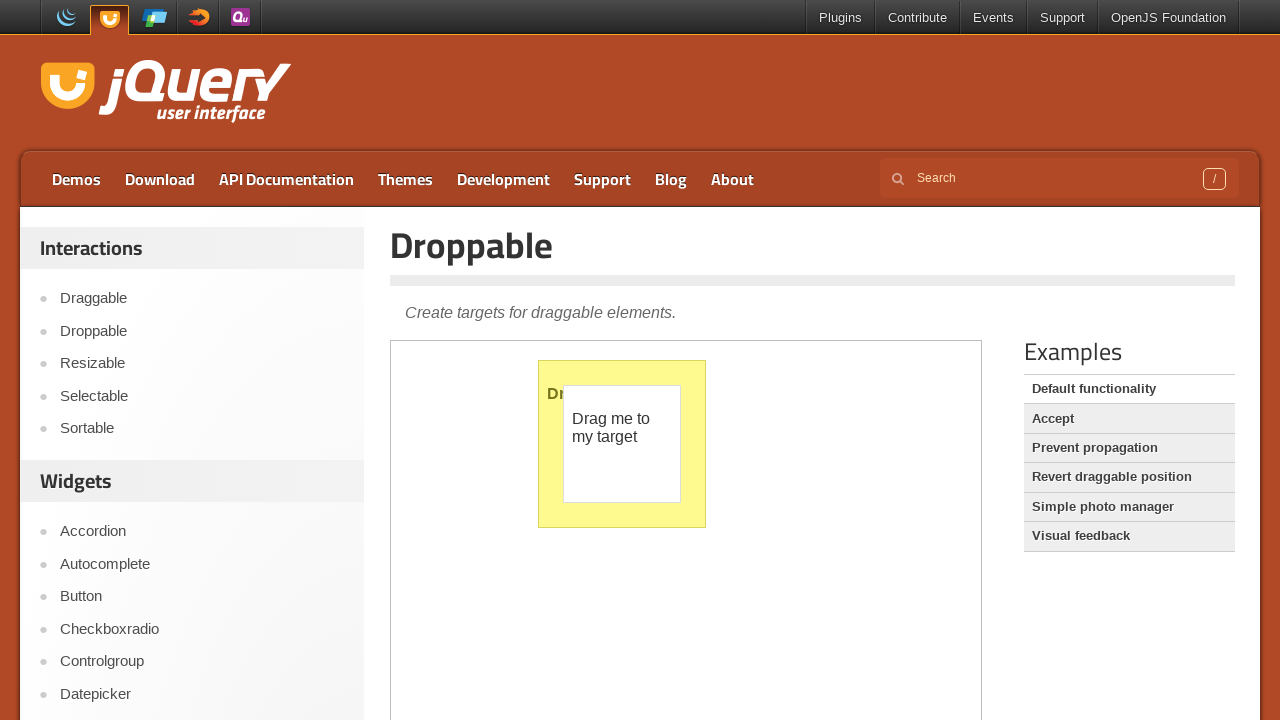

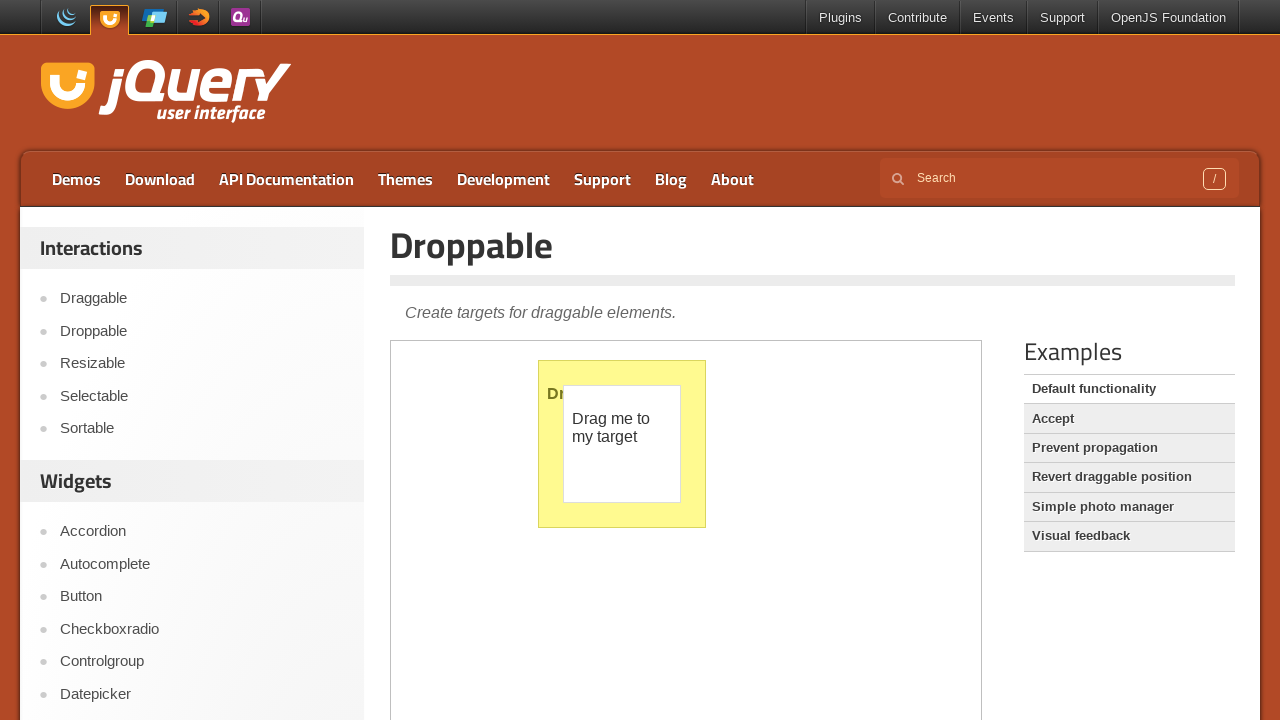